Tests table interaction on a training page by verifying the table exists, clicking the header to sort the table, and verifying the table footer is present.

Starting URL: https://v1.training-support.net/selenium/tables

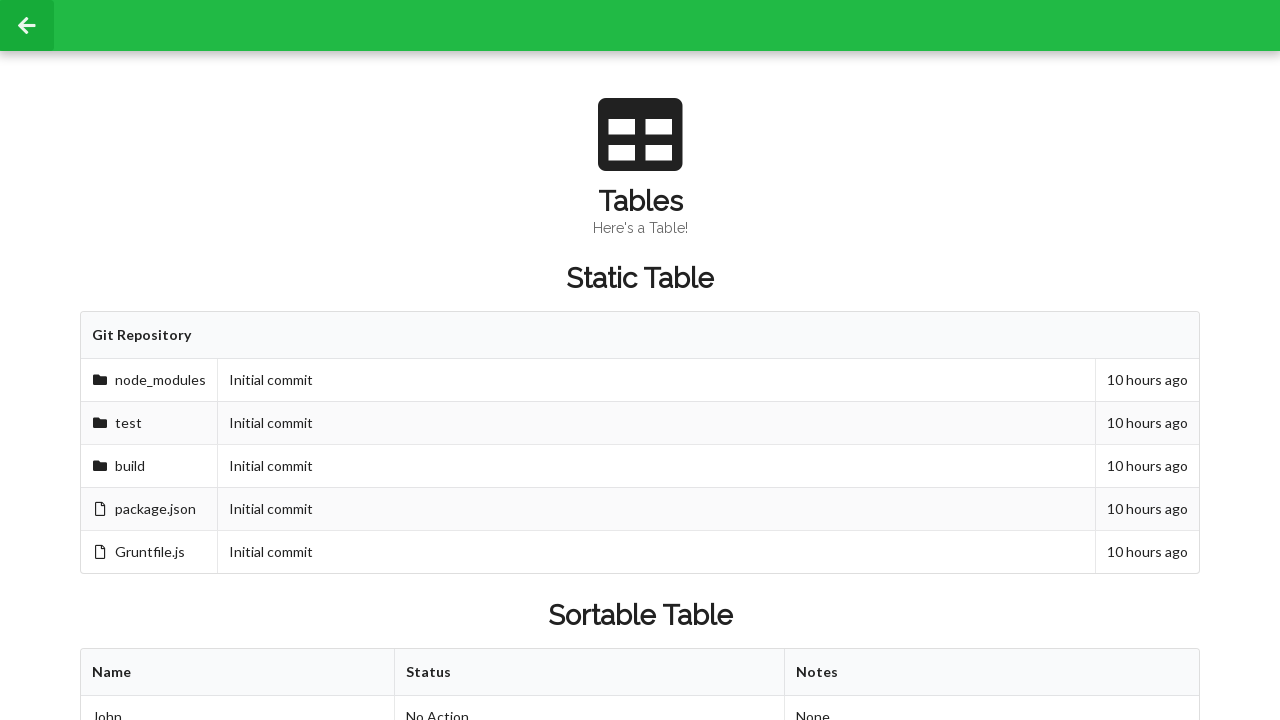

Waited for sortable table to be present
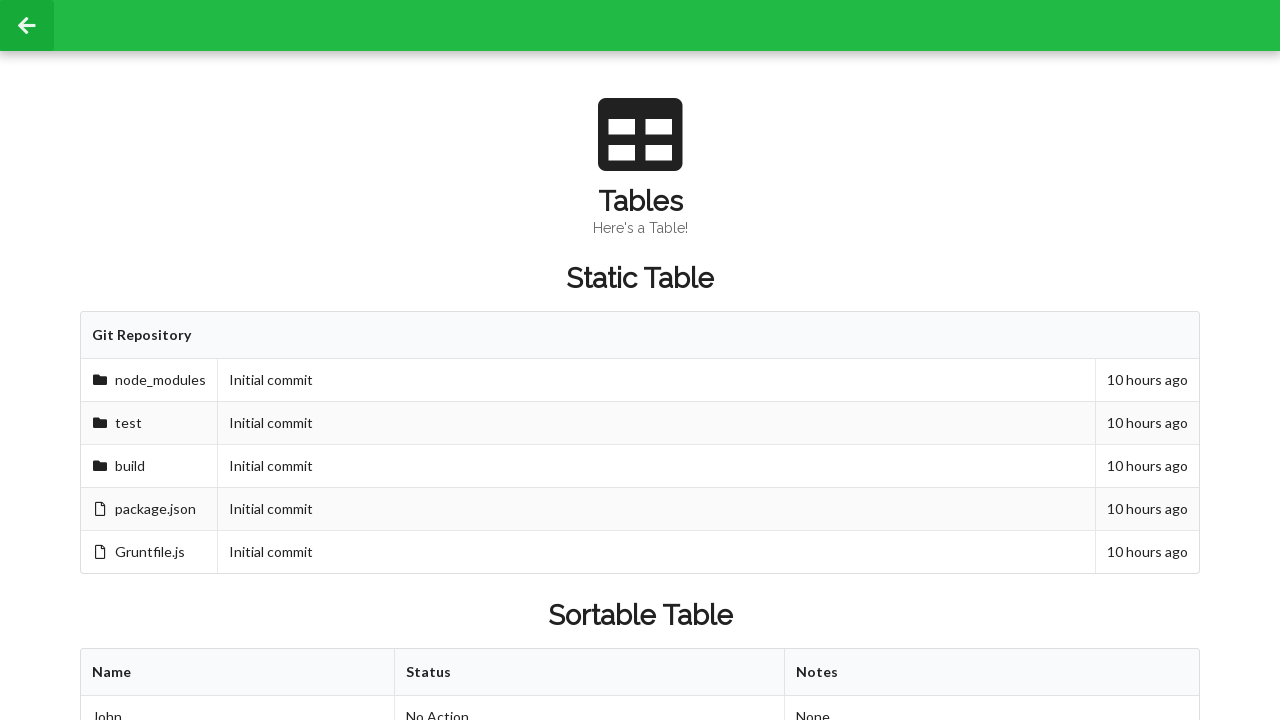

Verified table has rows loaded
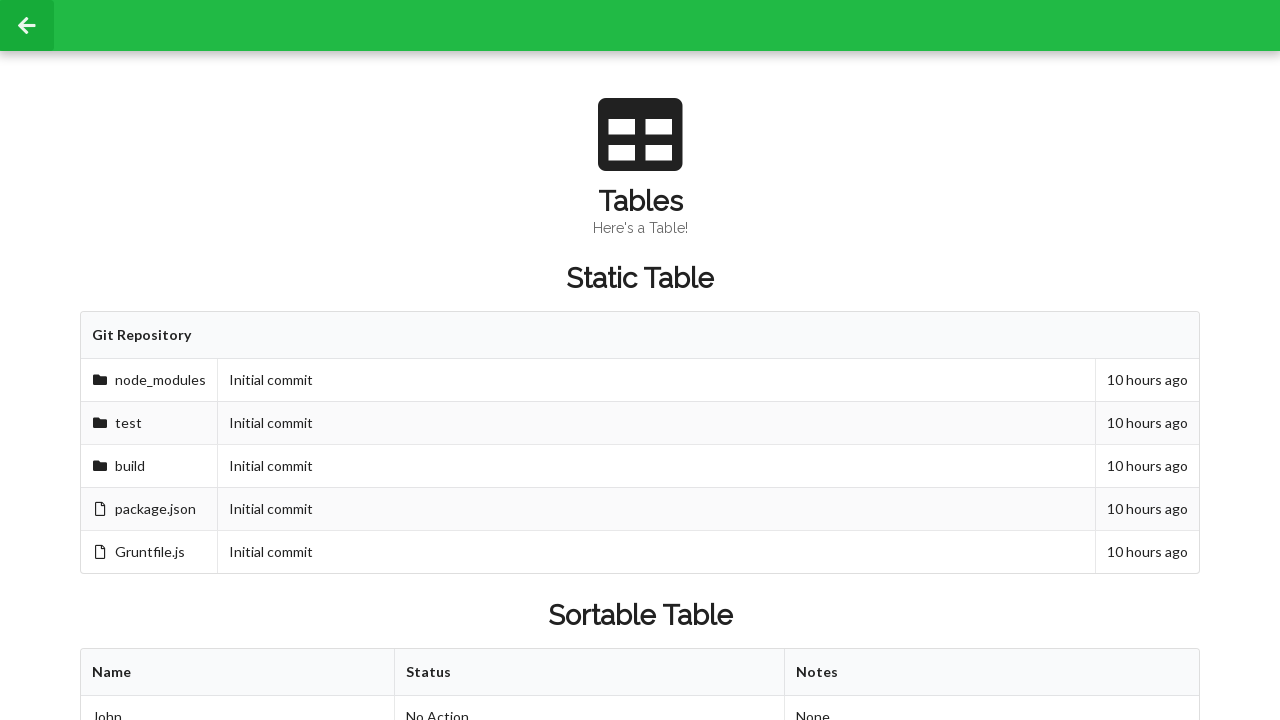

Clicked table header to sort the table at (238, 673) on xpath=//table[@id='sortableTable']/thead/tr/th
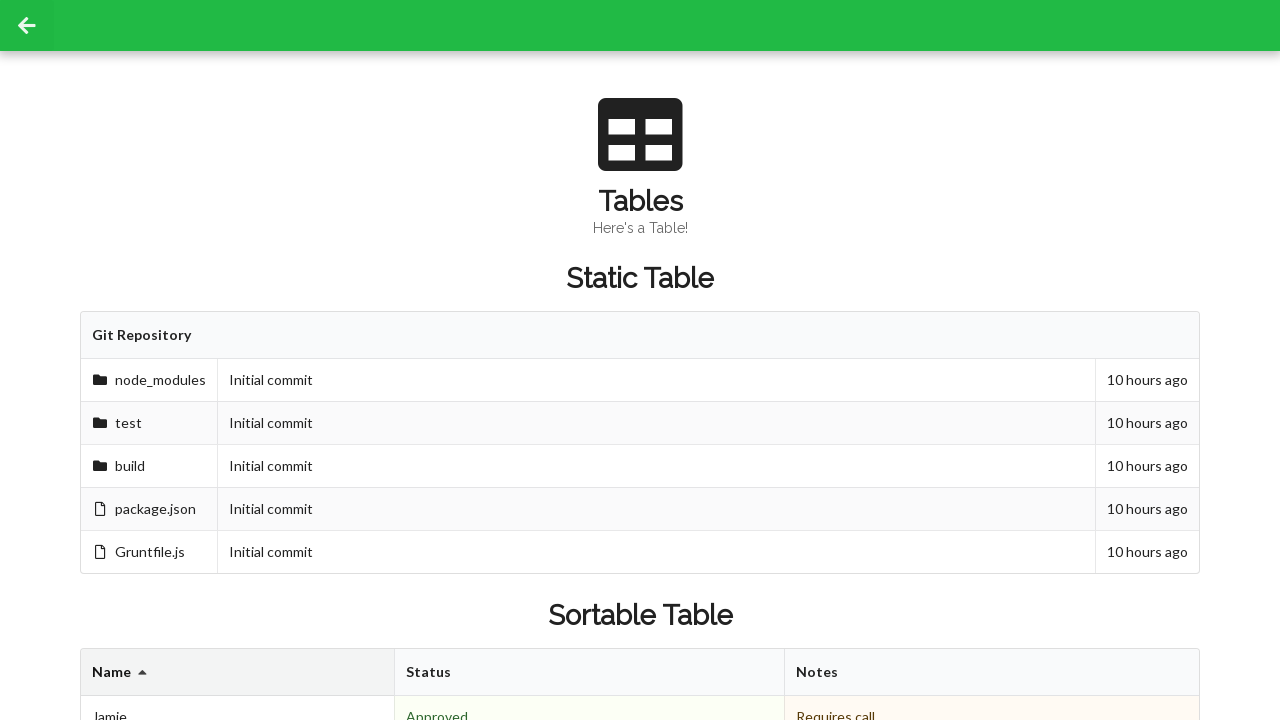

Verified table footer is present after sorting
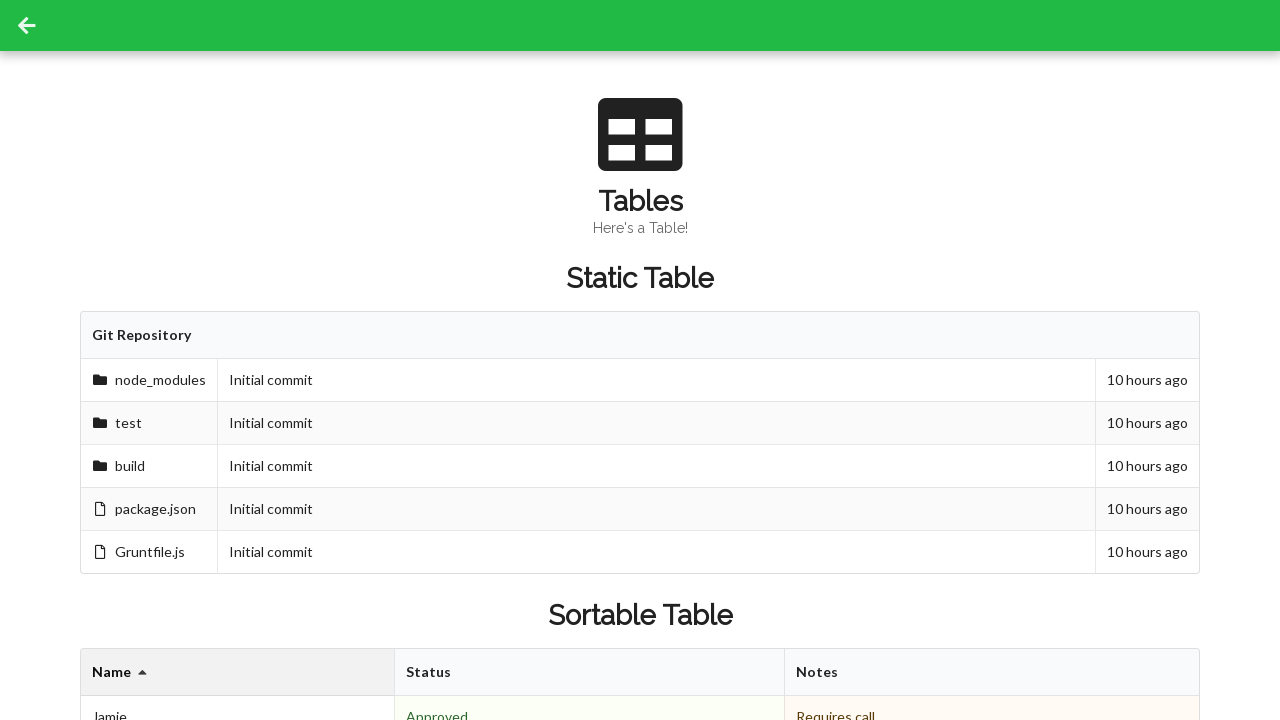

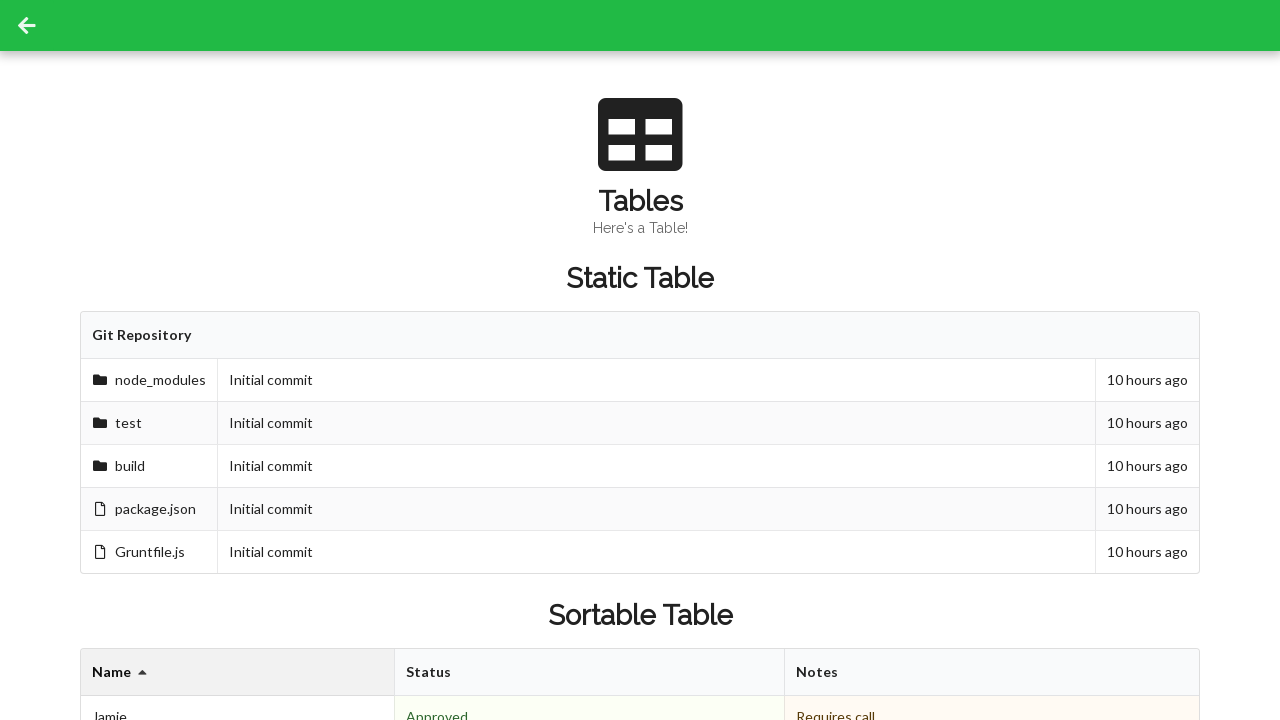